Navigates to a download page and clicks on a download link to initiate file download

Starting URL: https://the-internet.herokuapp.com/download

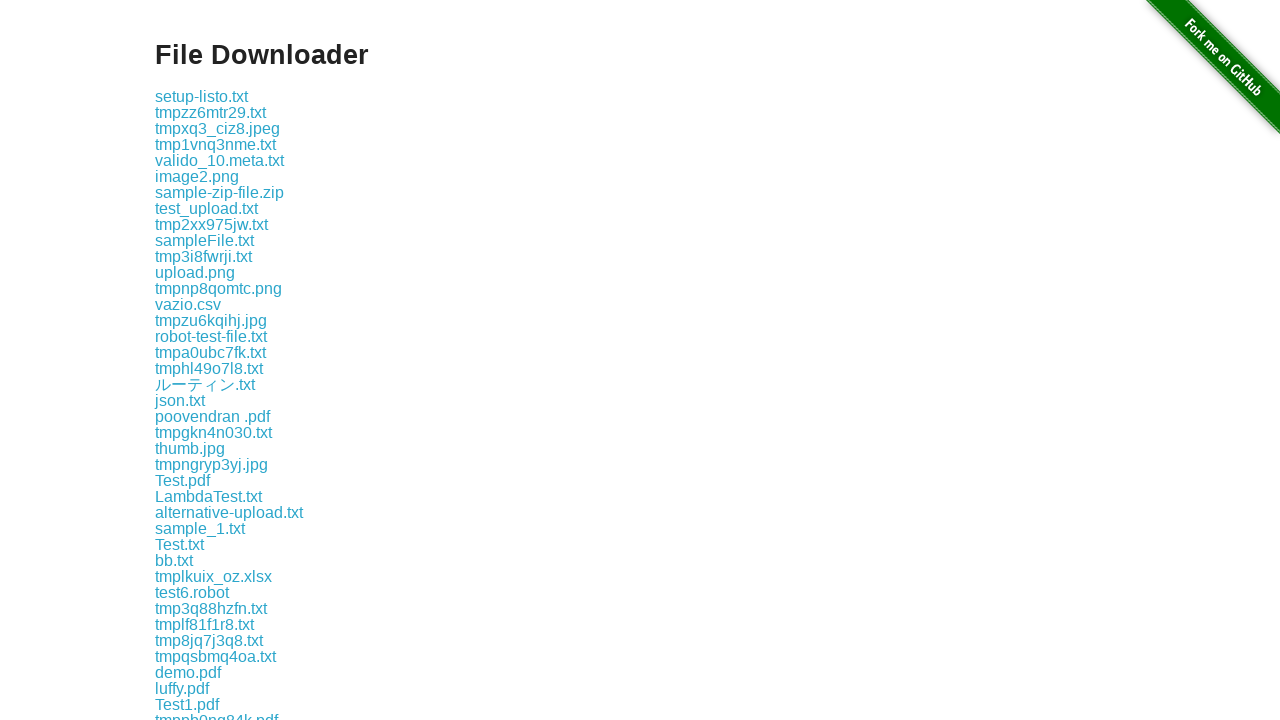

Navigated to download page
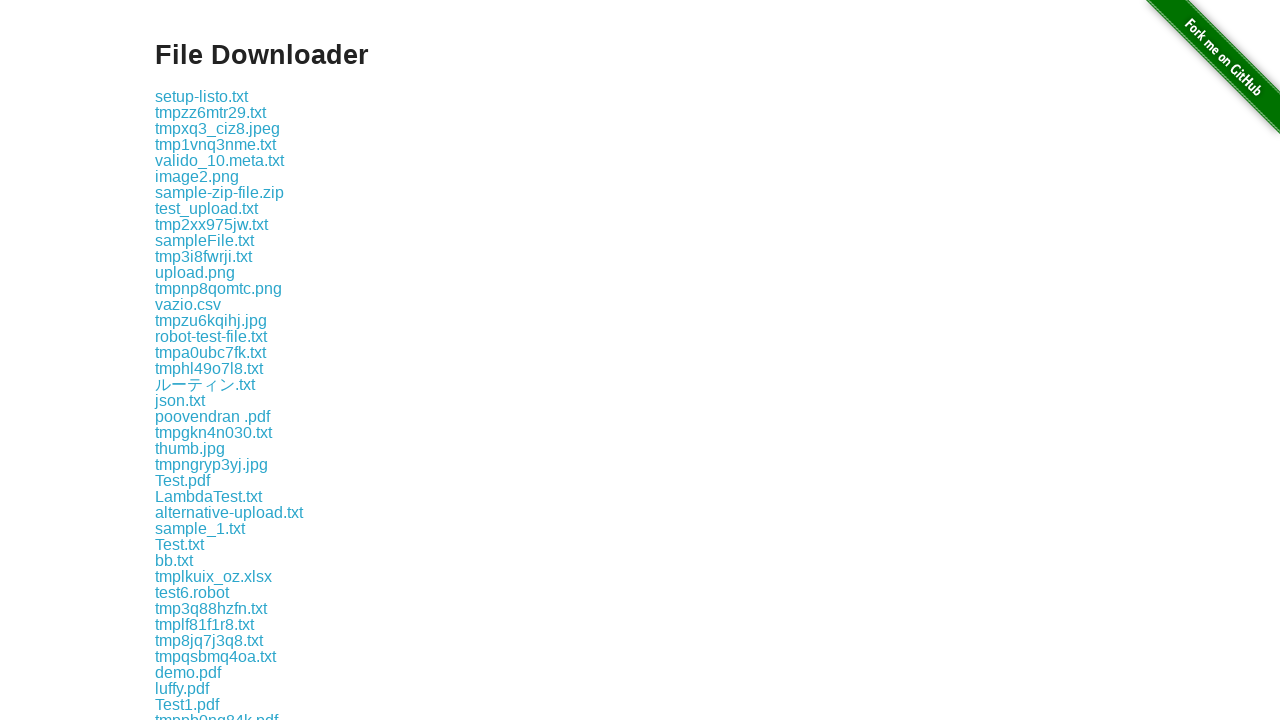

Clicked the third download link to initiate file download at (218, 128) on xpath=//*[@id='content']/div/a[3]
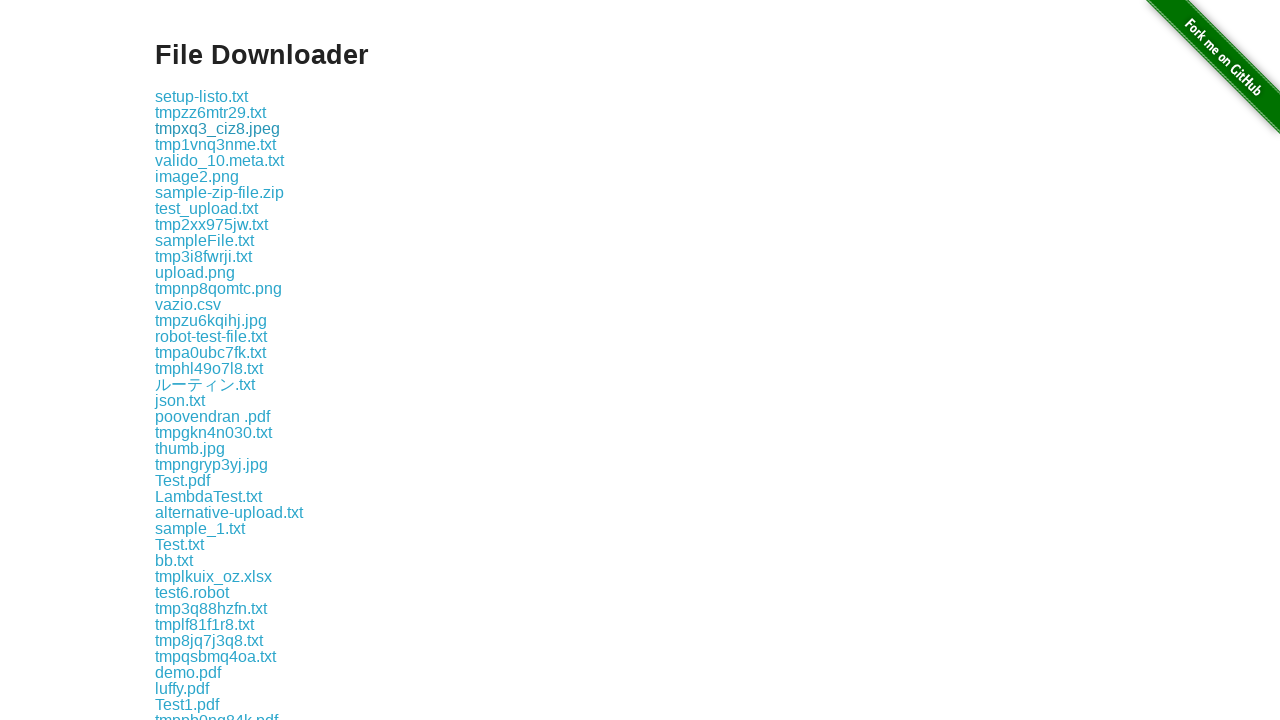

Waited 2 seconds for download to start
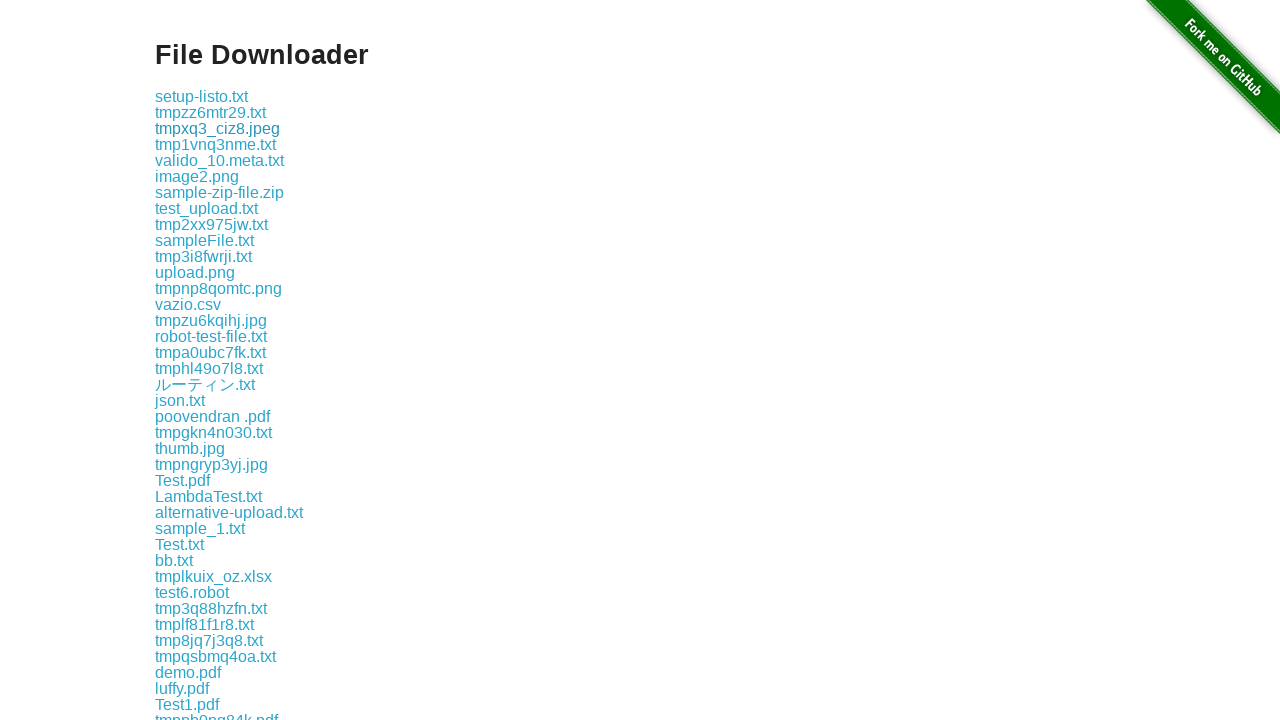

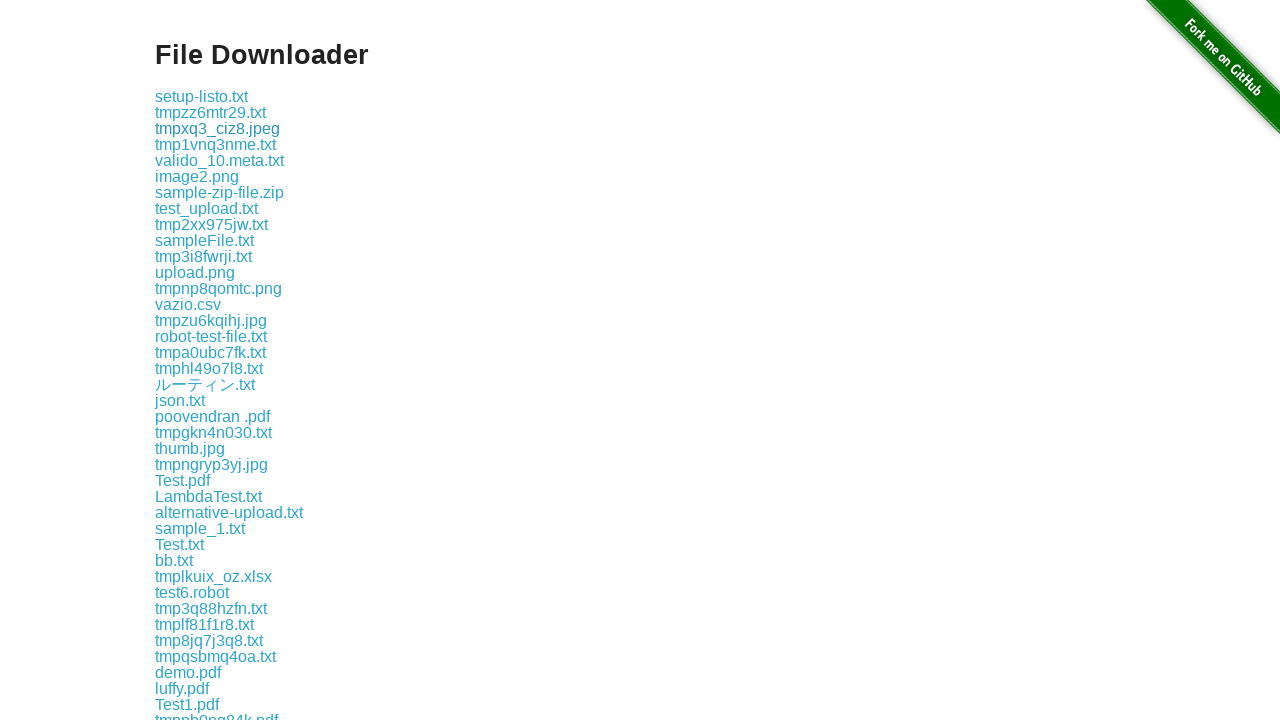